Tests an e-commerce vegetable shopping flow by searching for products, adding them to cart, applying a promo code, and completing the checkout process

Starting URL: https://rahulshettyacademy.com/seleniumPractise/#/

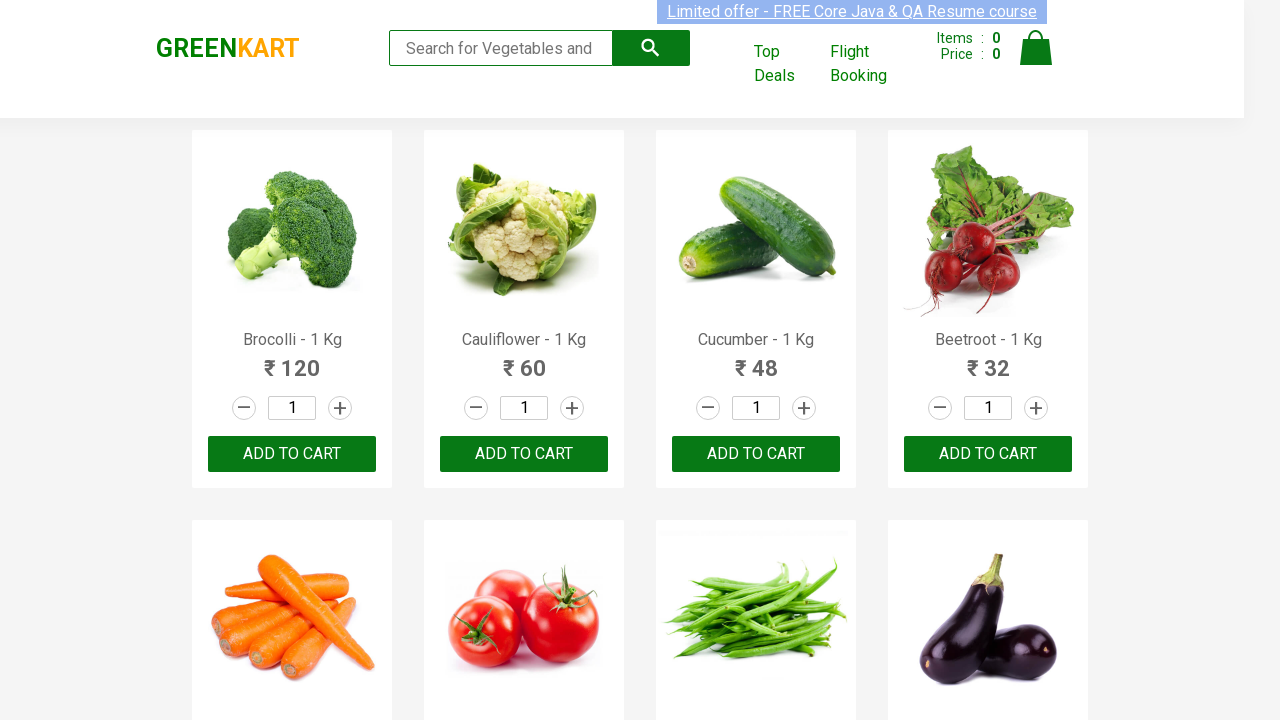

Filled search field with 'be' to find vegetables on input[type='search']
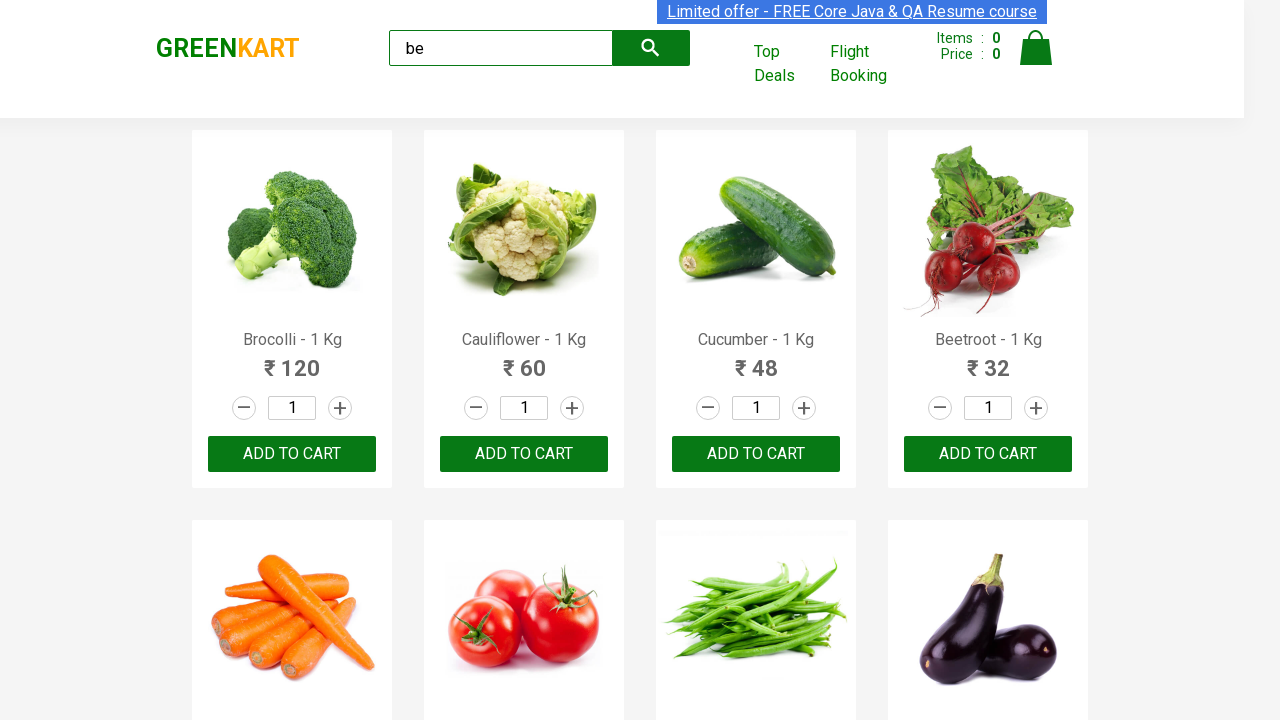

Waited for search results to load
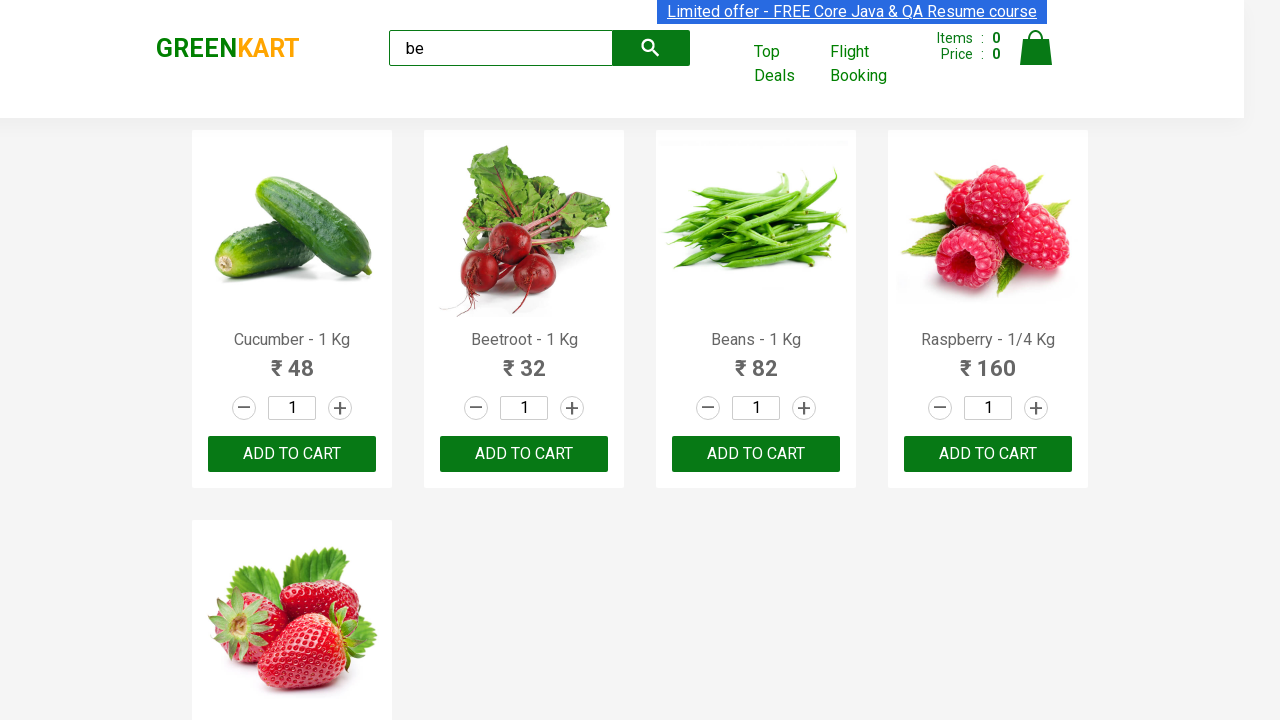

Found 5 increment buttons for matching products
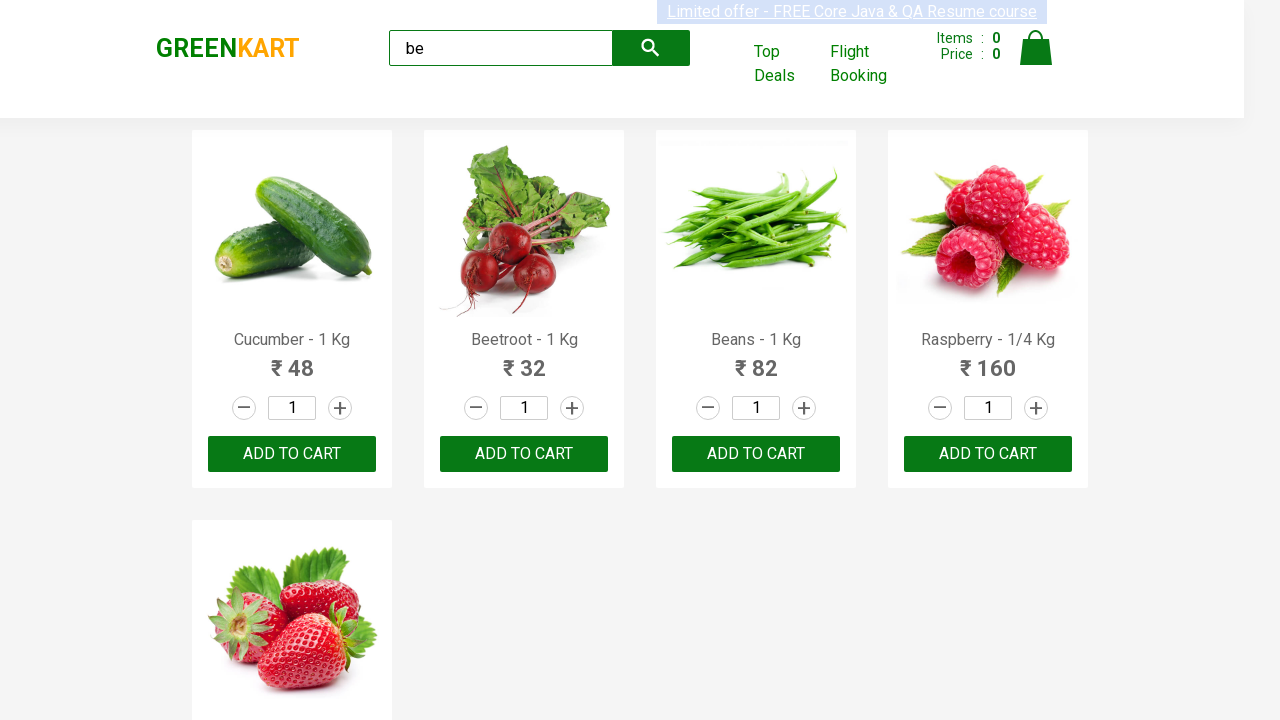

Clicked increment button to increase product quantity at (340, 408) on a.increment >> nth=0
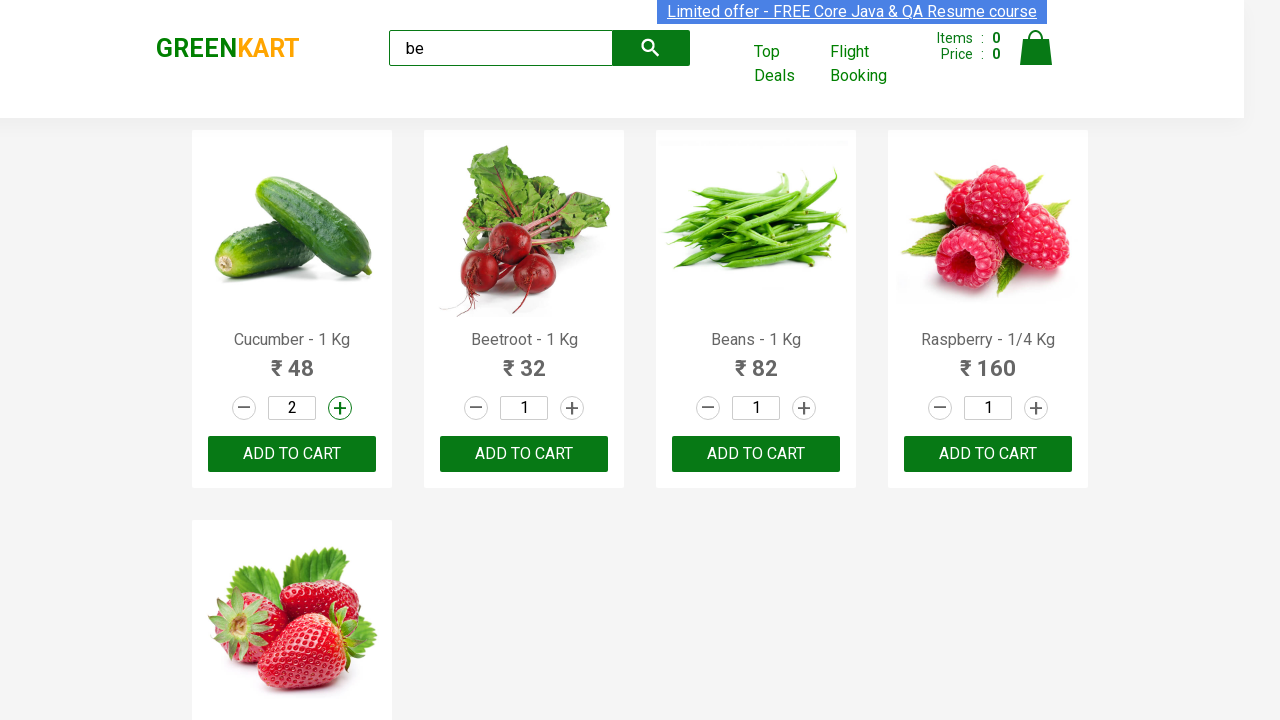

Clicked increment button to increase product quantity at (572, 408) on a.increment >> nth=1
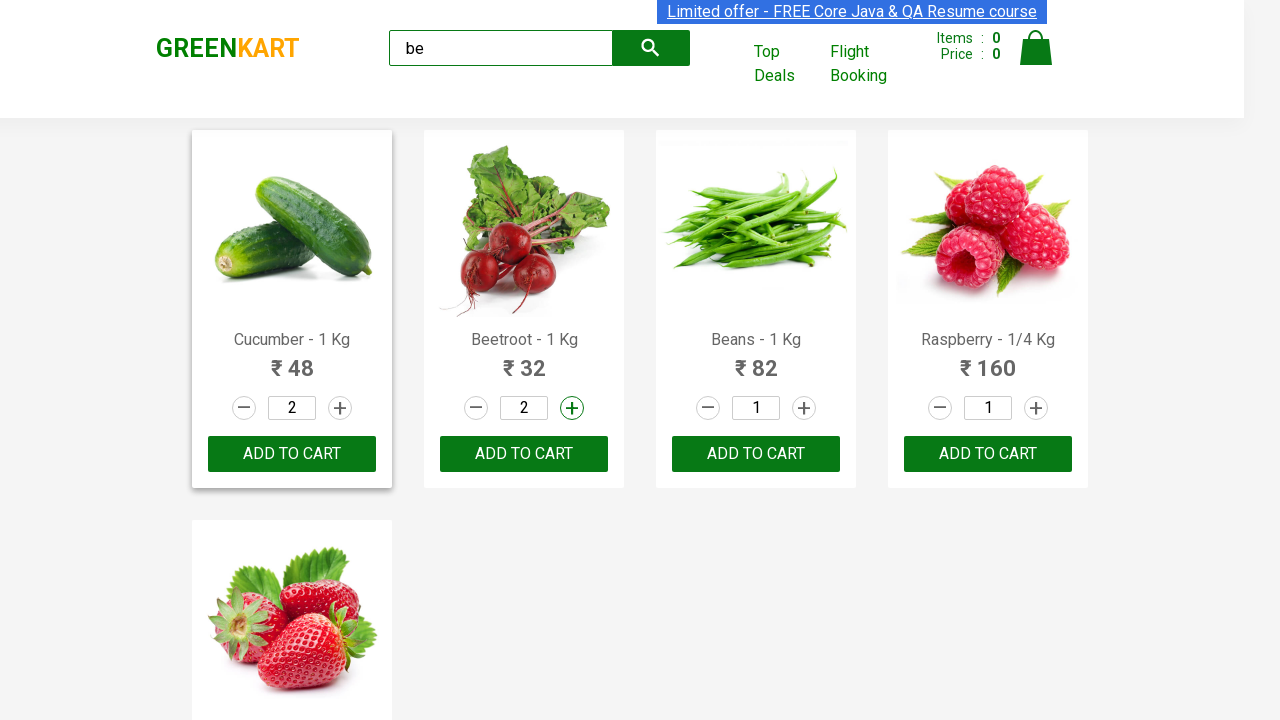

Clicked increment button to increase product quantity at (804, 408) on a.increment >> nth=2
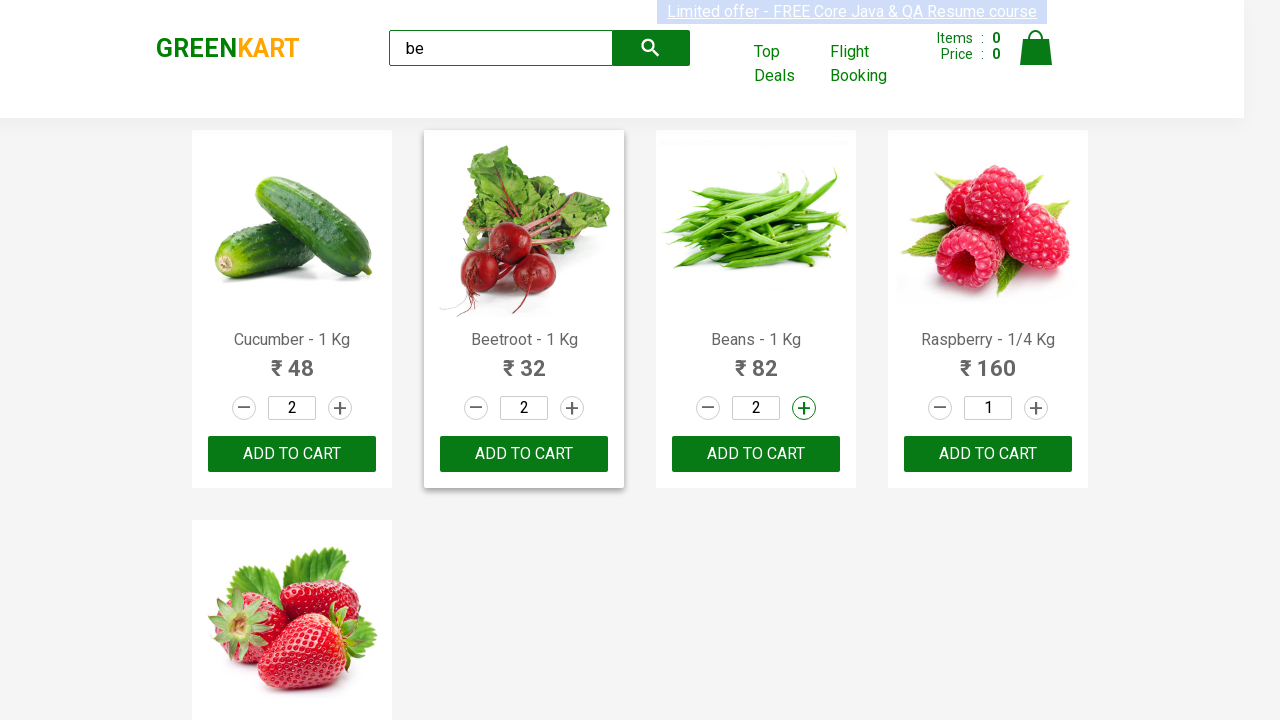

Clicked increment button to increase product quantity at (1036, 408) on a.increment >> nth=3
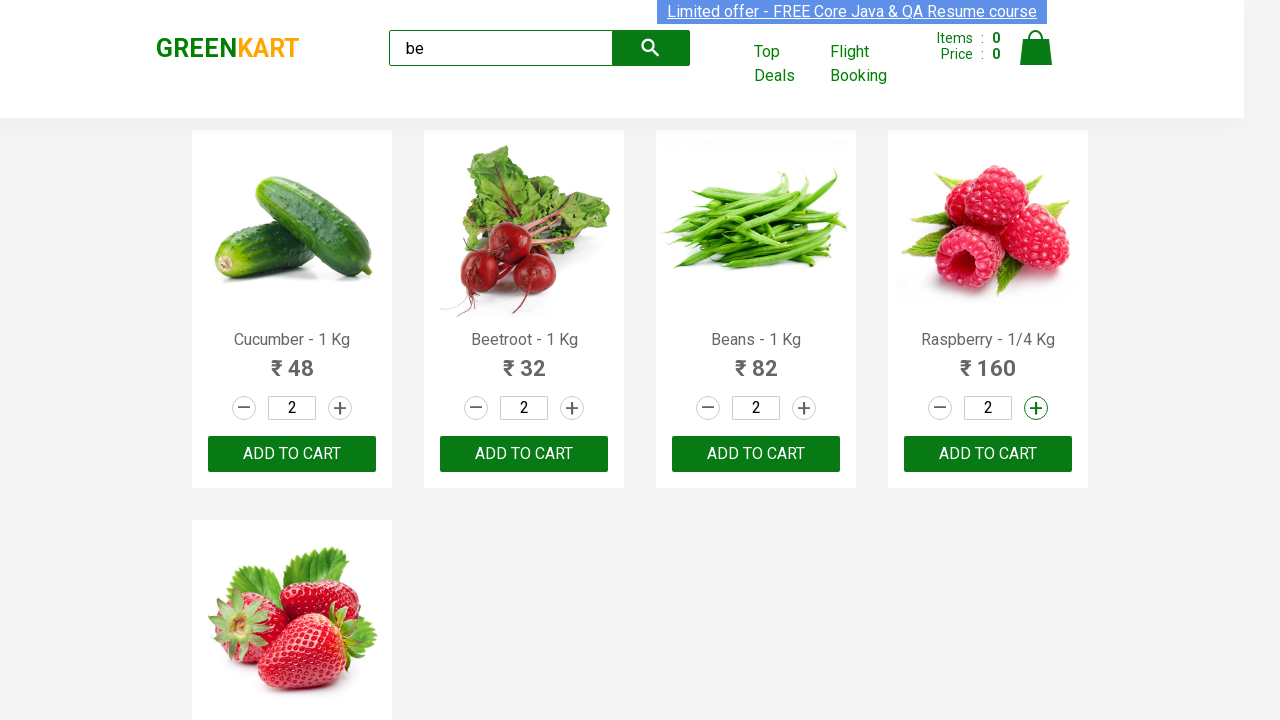

Clicked increment button to increase product quantity at (340, 523) on a.increment >> nth=4
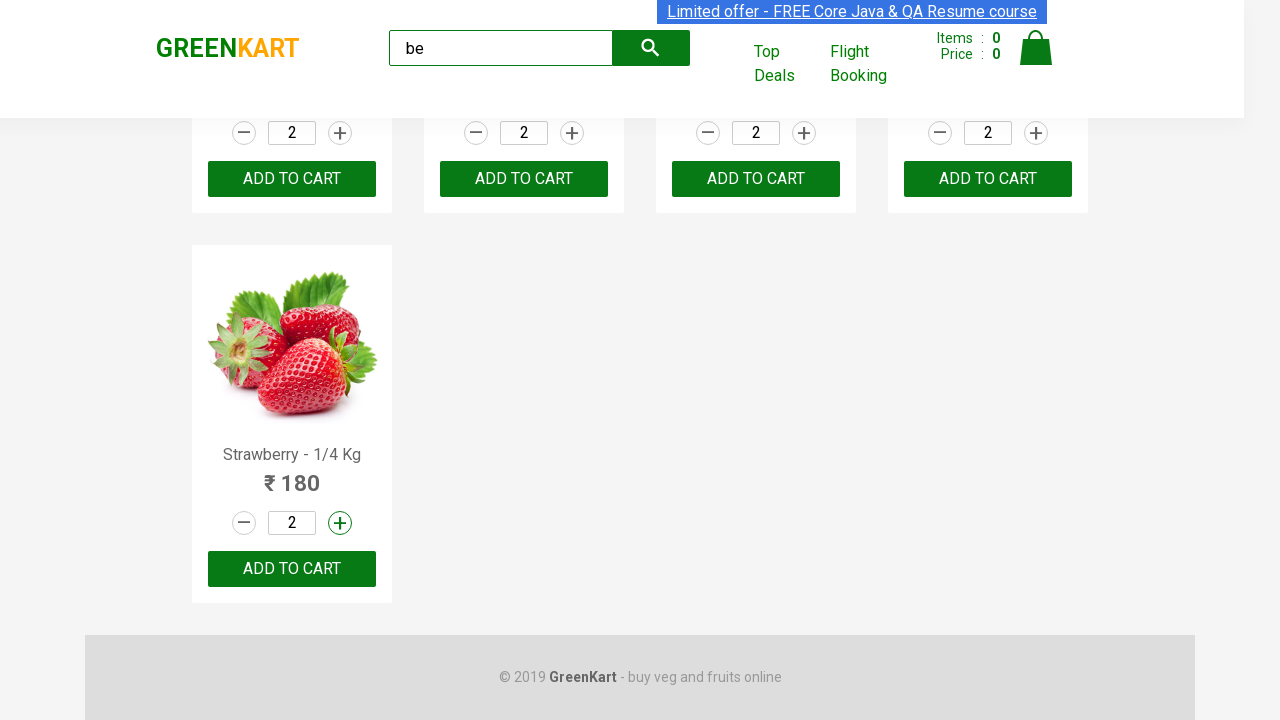

Found 5 'ADD TO CART' buttons
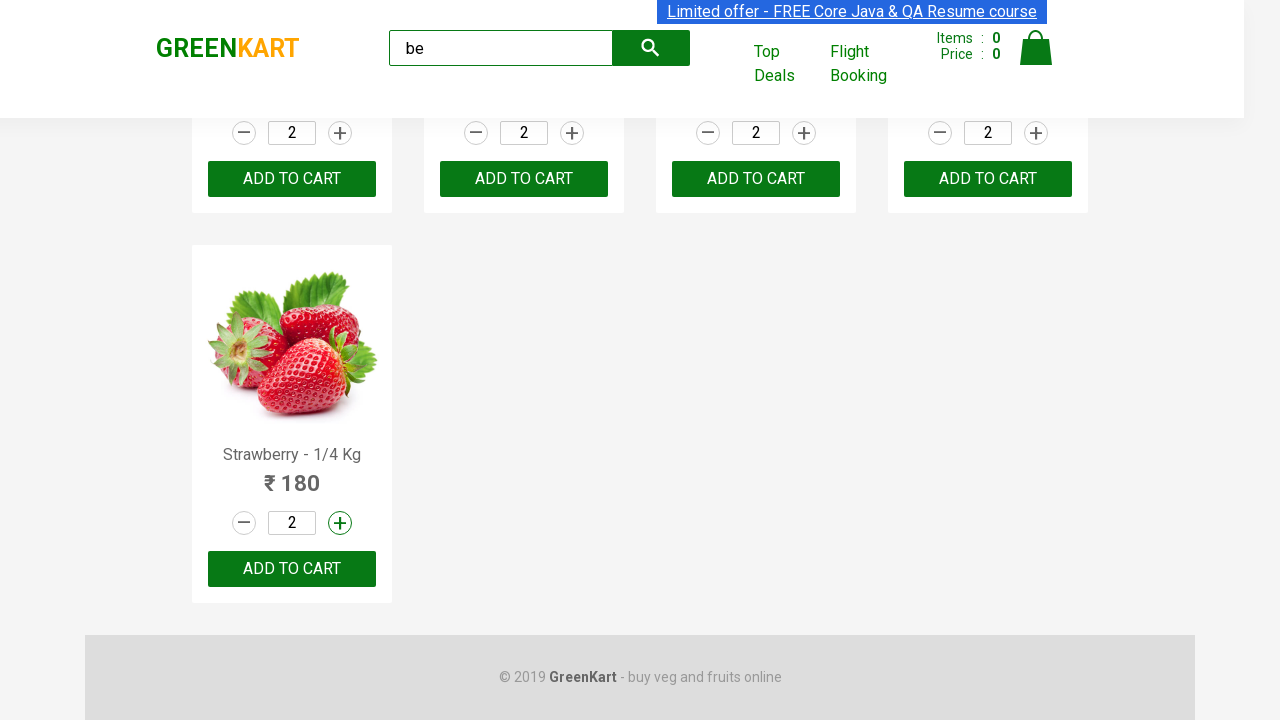

Clicked 'ADD TO CART' button to add product to cart at (292, 179) on button:has-text('ADD TO CART') >> nth=0
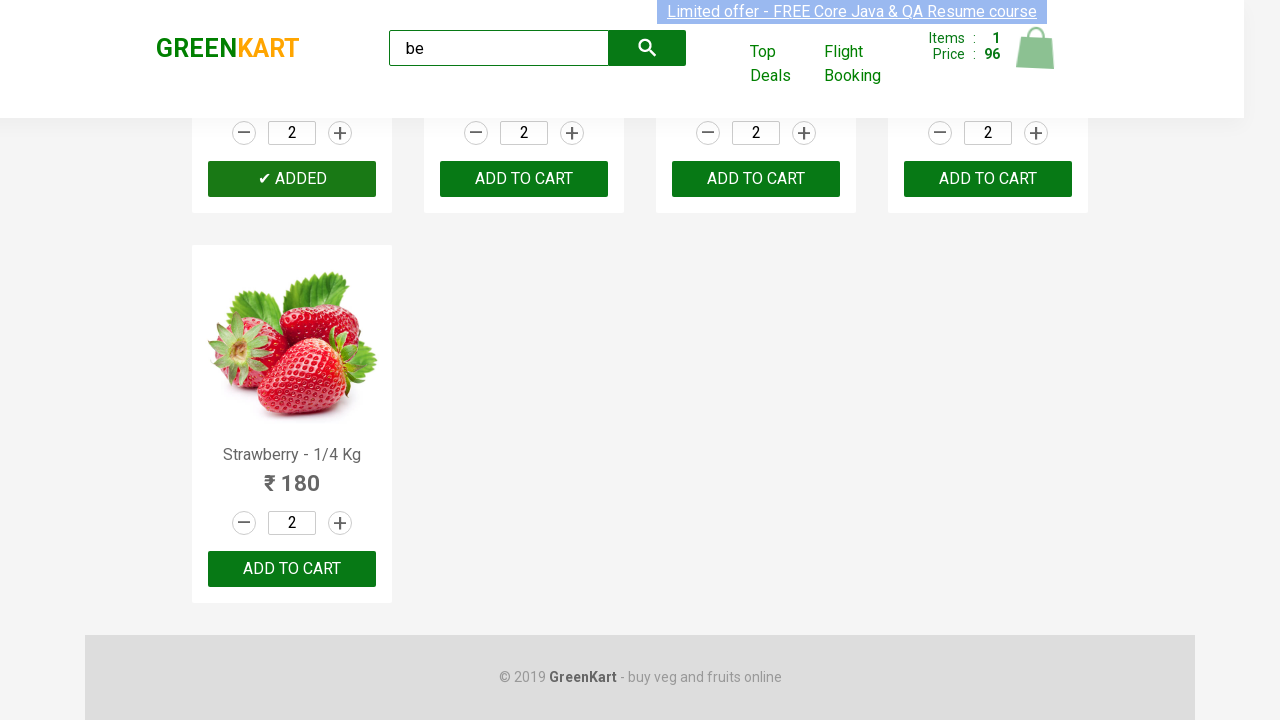

Clicked 'ADD TO CART' button to add product to cart at (756, 179) on button:has-text('ADD TO CART') >> nth=1
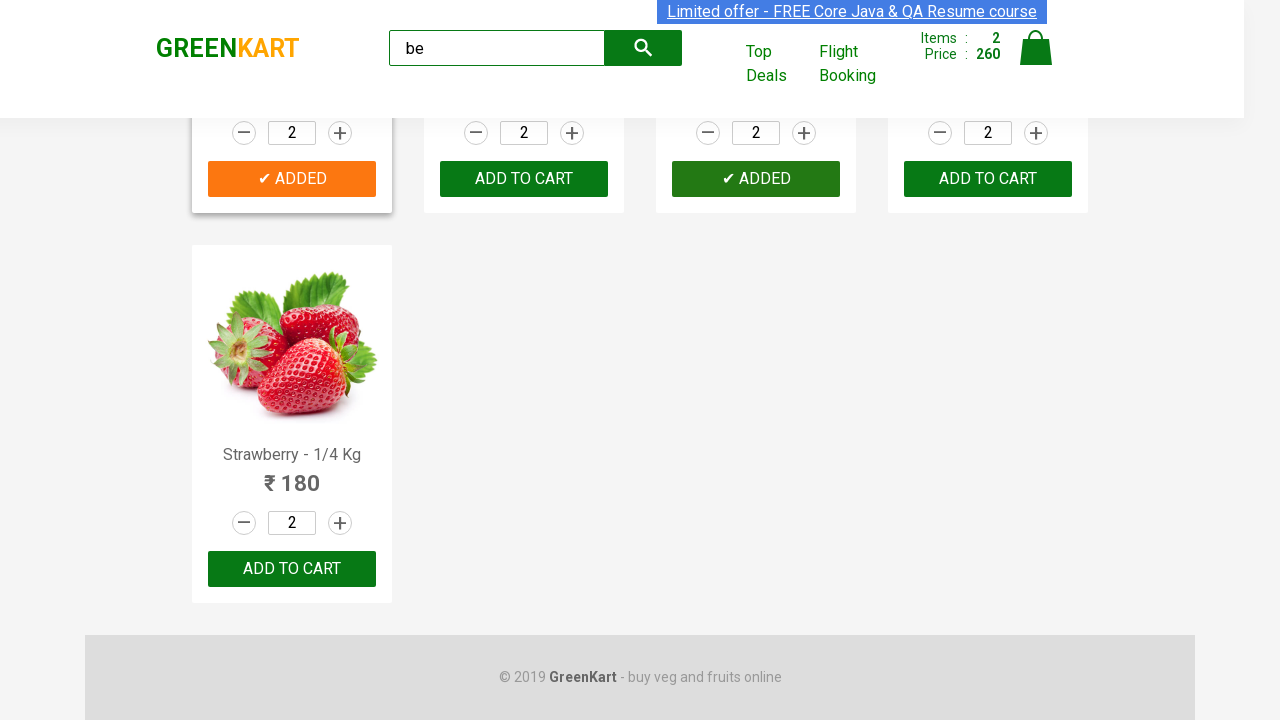

Clicked 'ADD TO CART' button to add product to cart at (292, 569) on button:has-text('ADD TO CART') >> nth=2
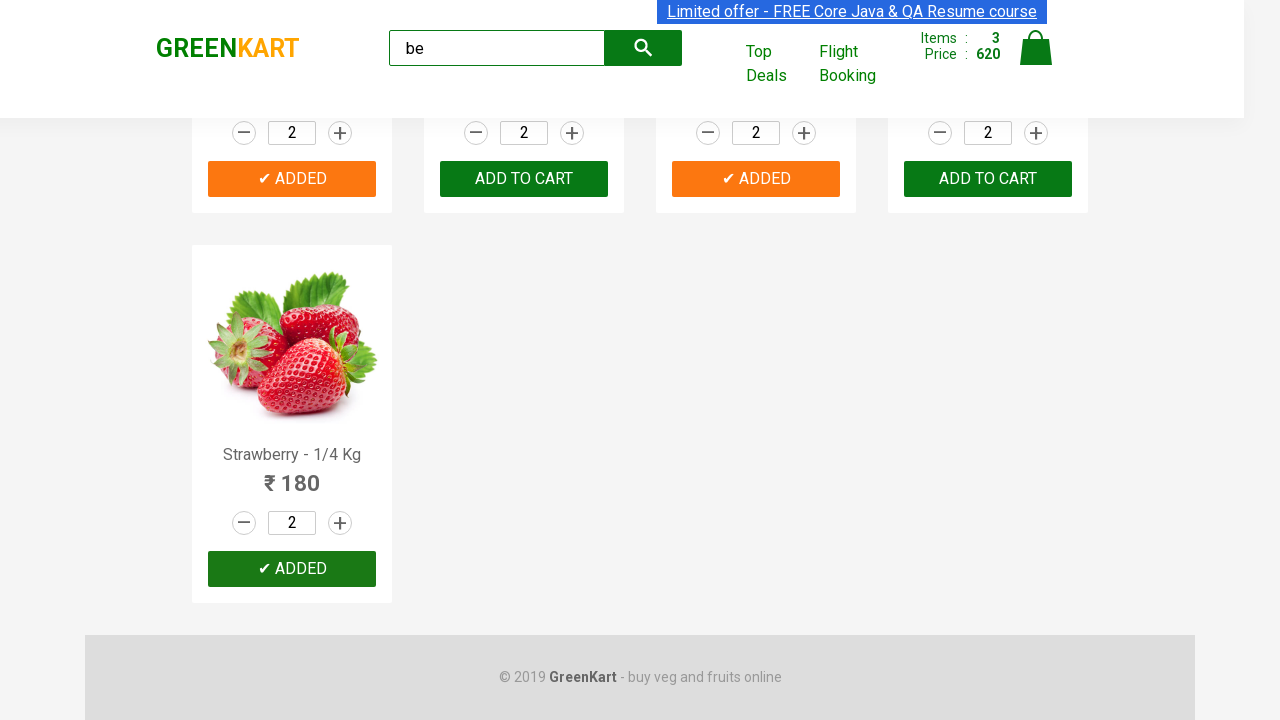

Clicked 'ADD TO CART' button to add product to cart at (988, 179) on button:has-text('ADD TO CART') >> nth=3
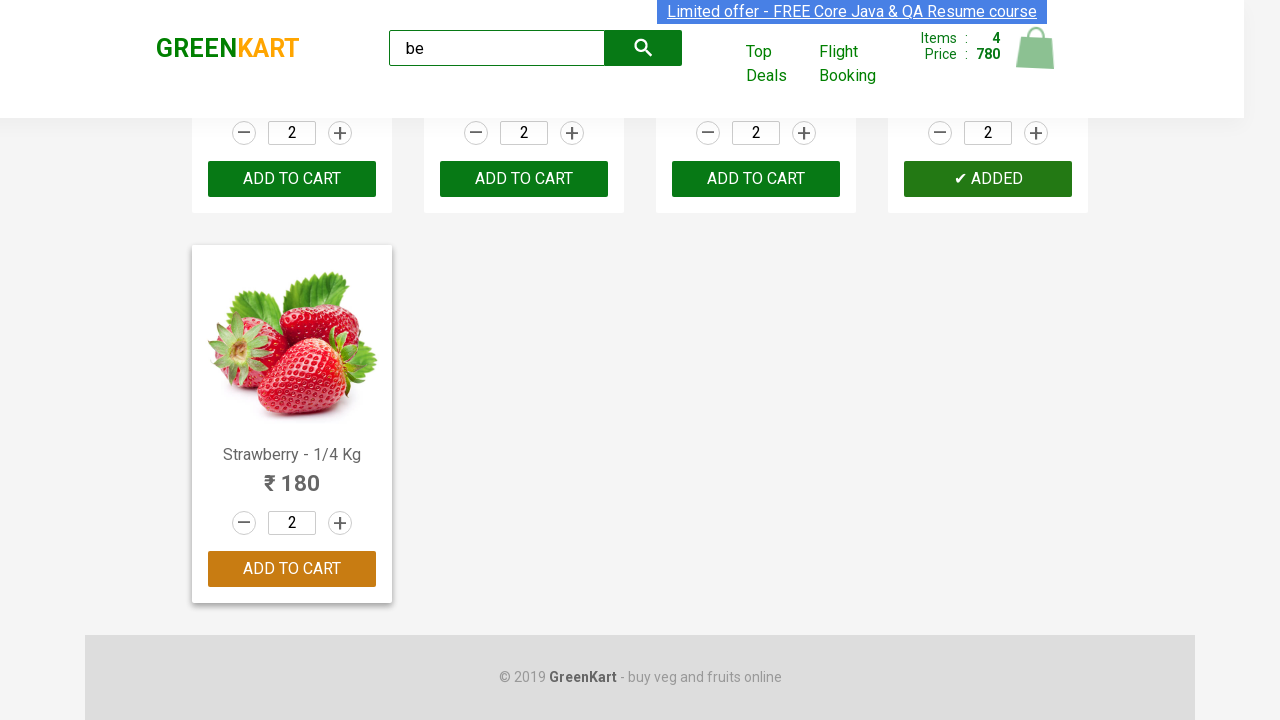

Clicked 'ADD TO CART' button to add product to cart at (292, 569) on button:has-text('ADD TO CART') >> nth=4
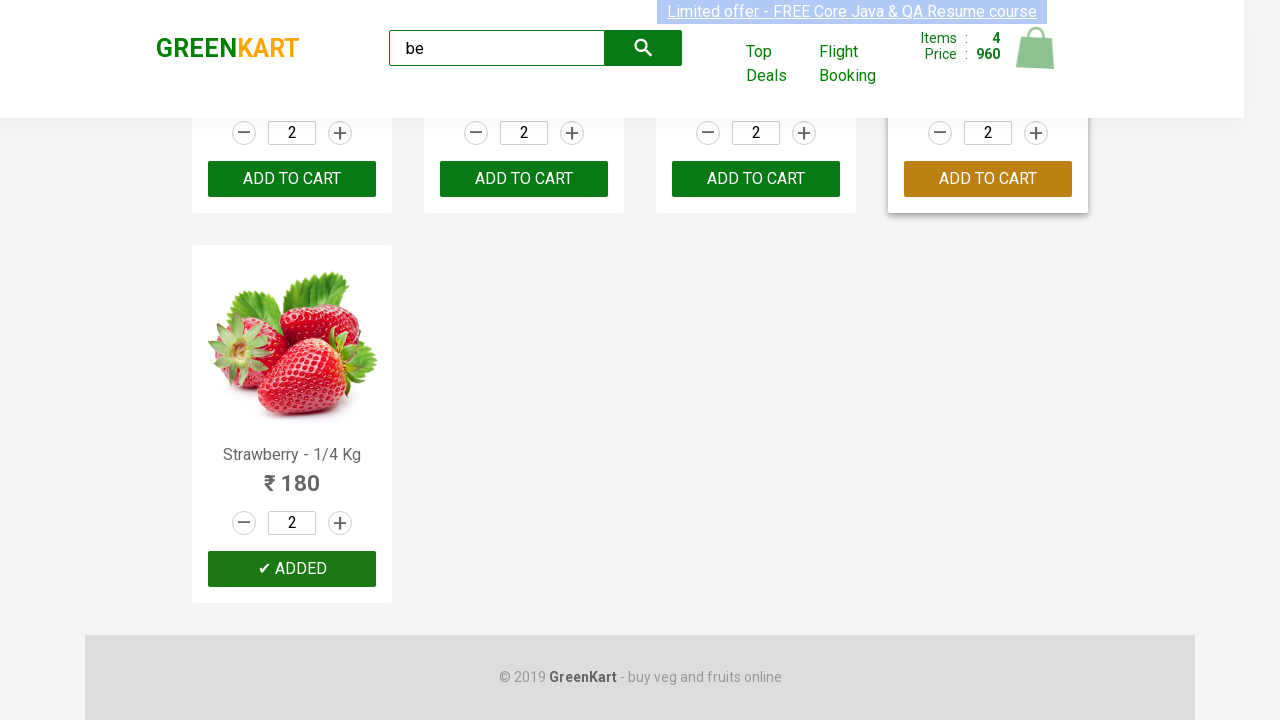

Clicked cart icon to open shopping cart at (1036, 59) on a.cart-icon
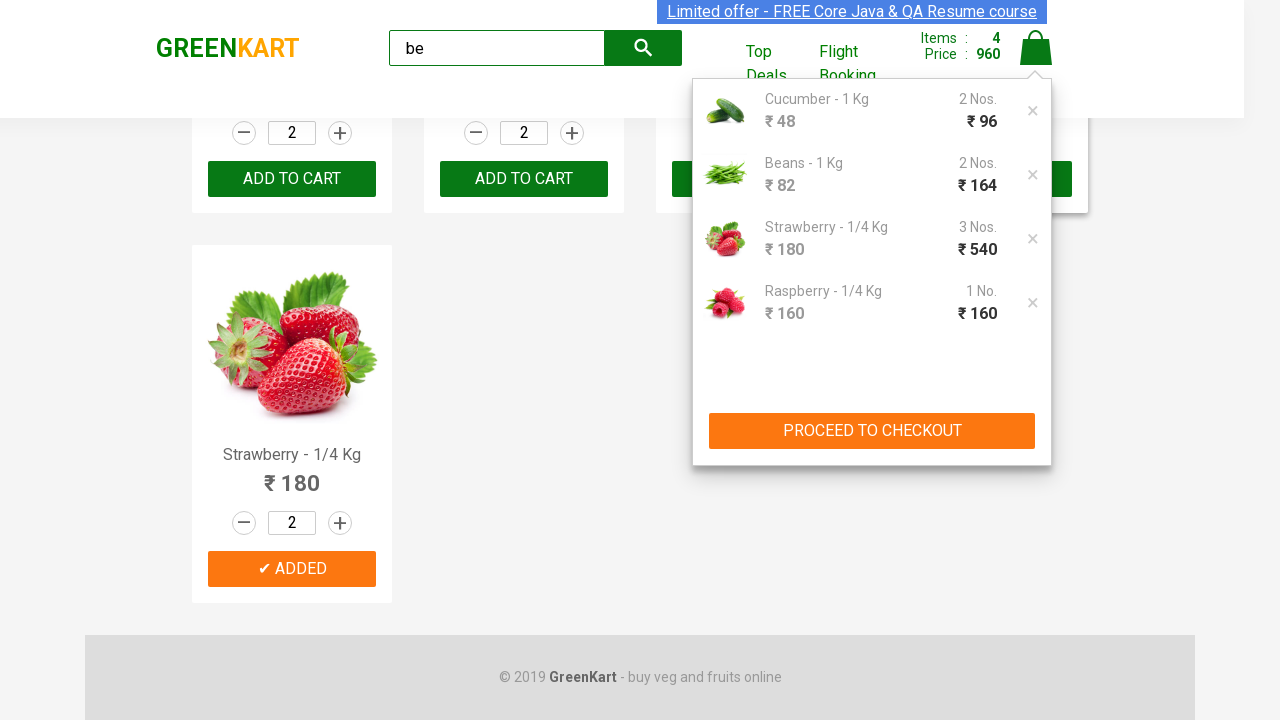

Waited for cart page to load
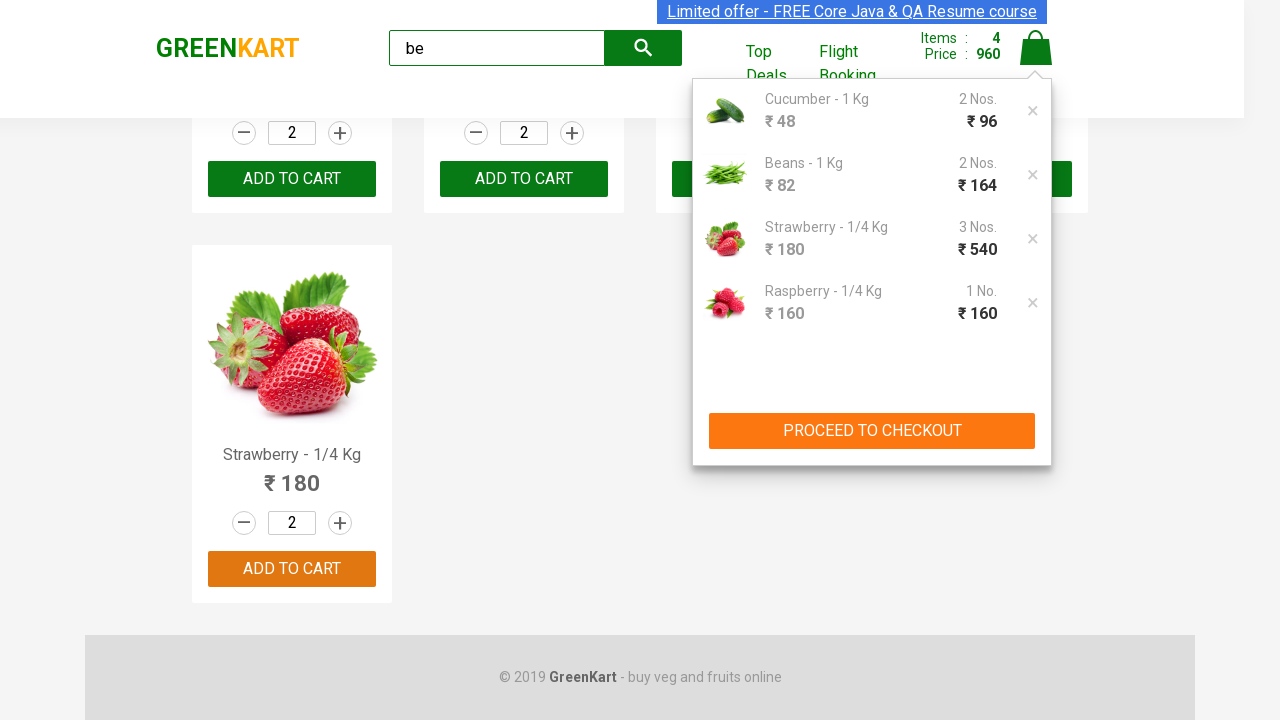

Clicked 'PROCEED' button to proceed to checkout at (872, 431) on button:has-text('PROCEED')
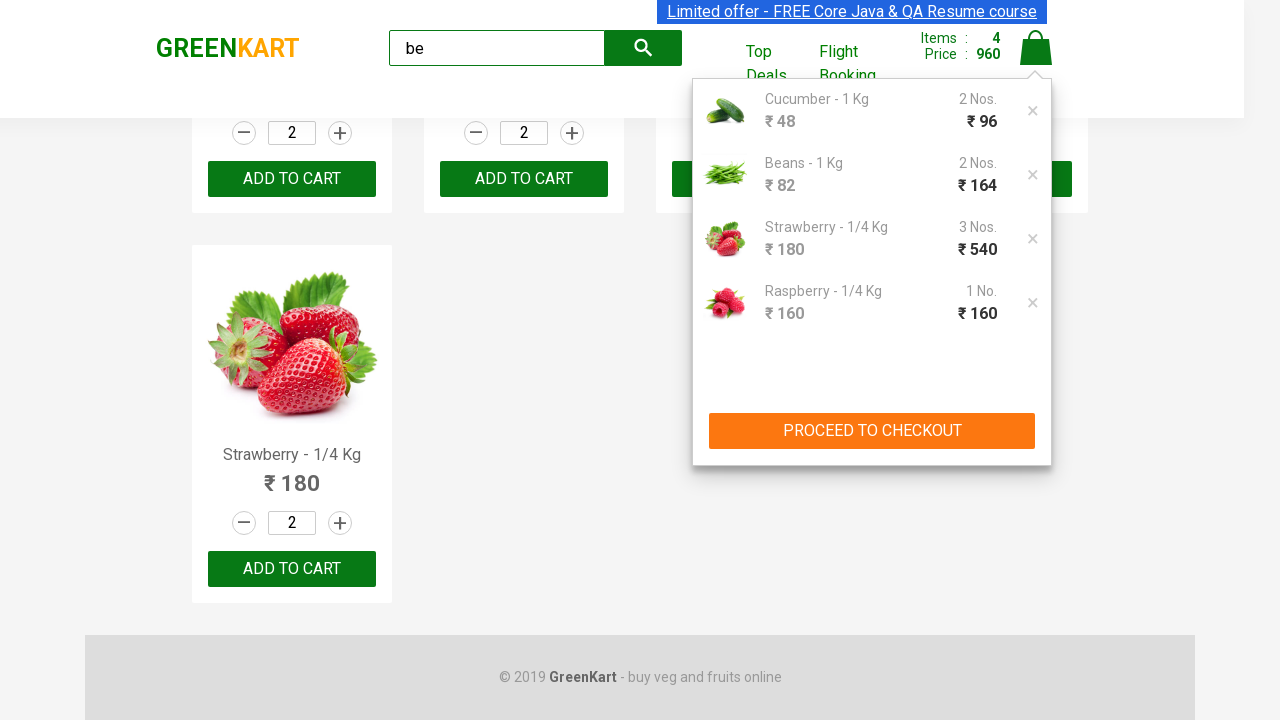

Waited for checkout page to load
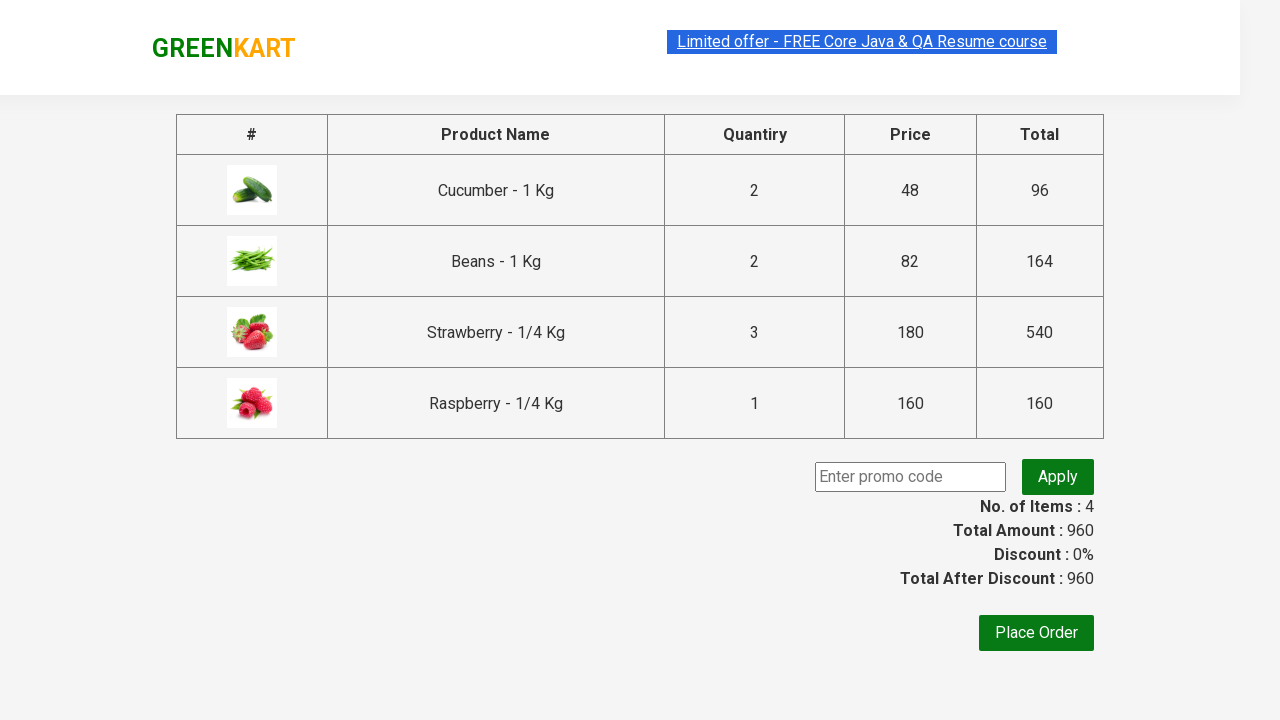

Filled promo code field with 'rahulshettyacademy' on input[type='text']
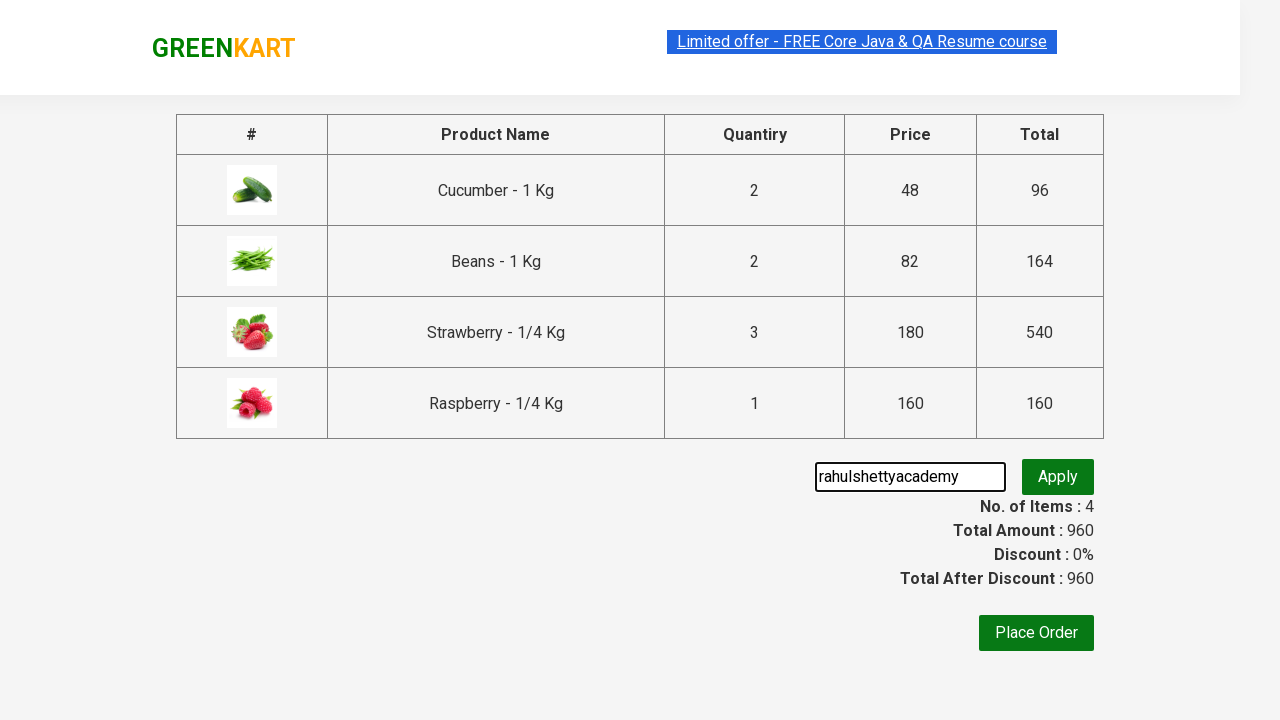

Waited for promo code input to be processed
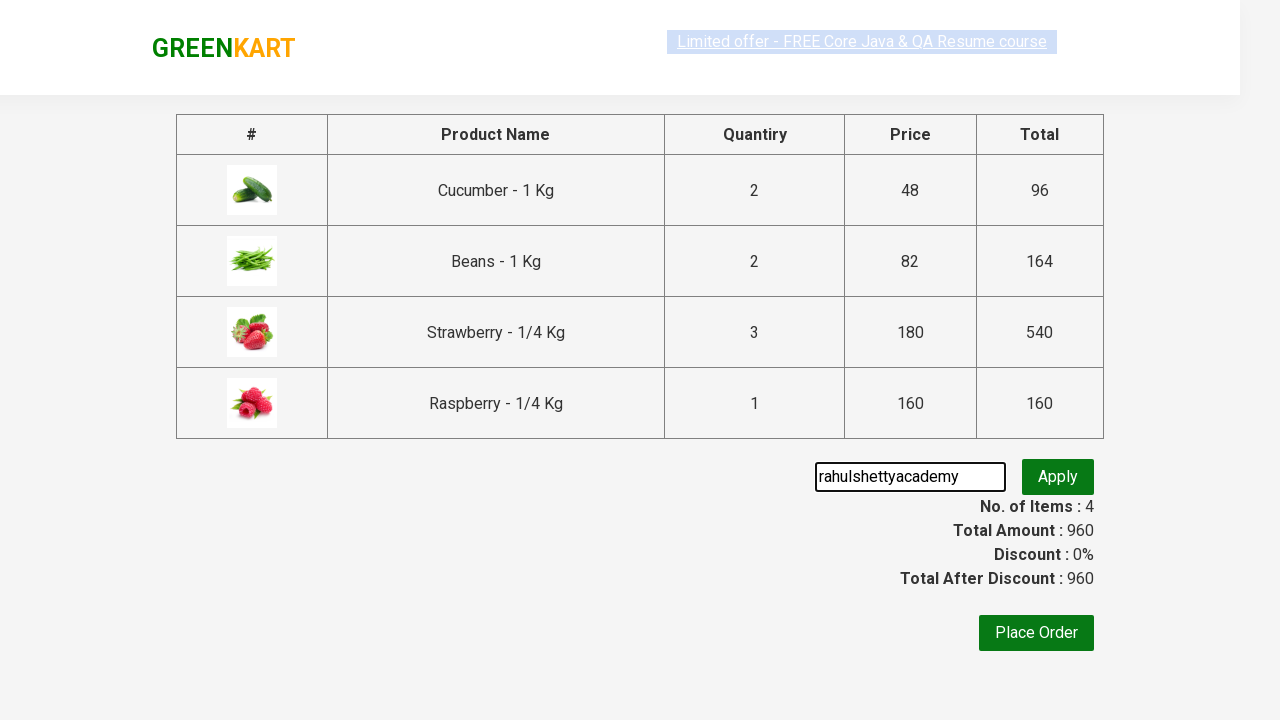

Clicked 'Apply' button to apply promo code at (1058, 477) on button:has-text('Apply')
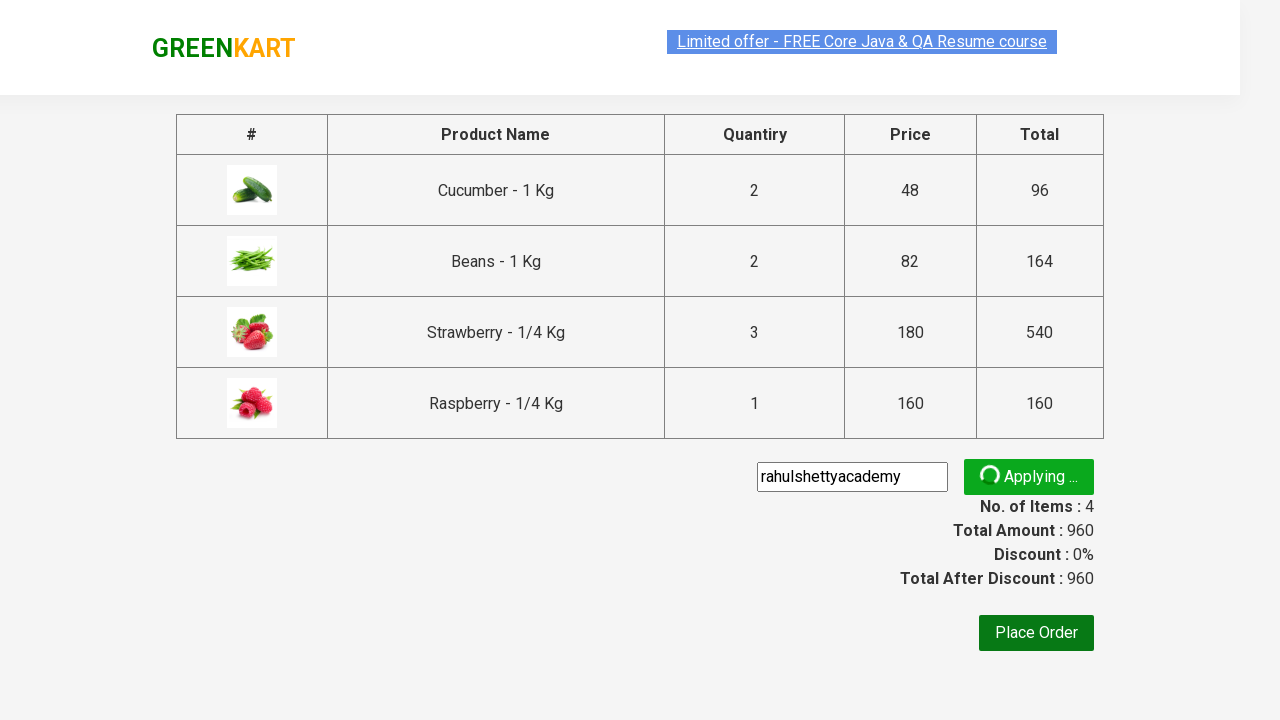

Clicked 'Place Order' button to initiate order placement at (1036, 633) on button:has-text('Place Order')
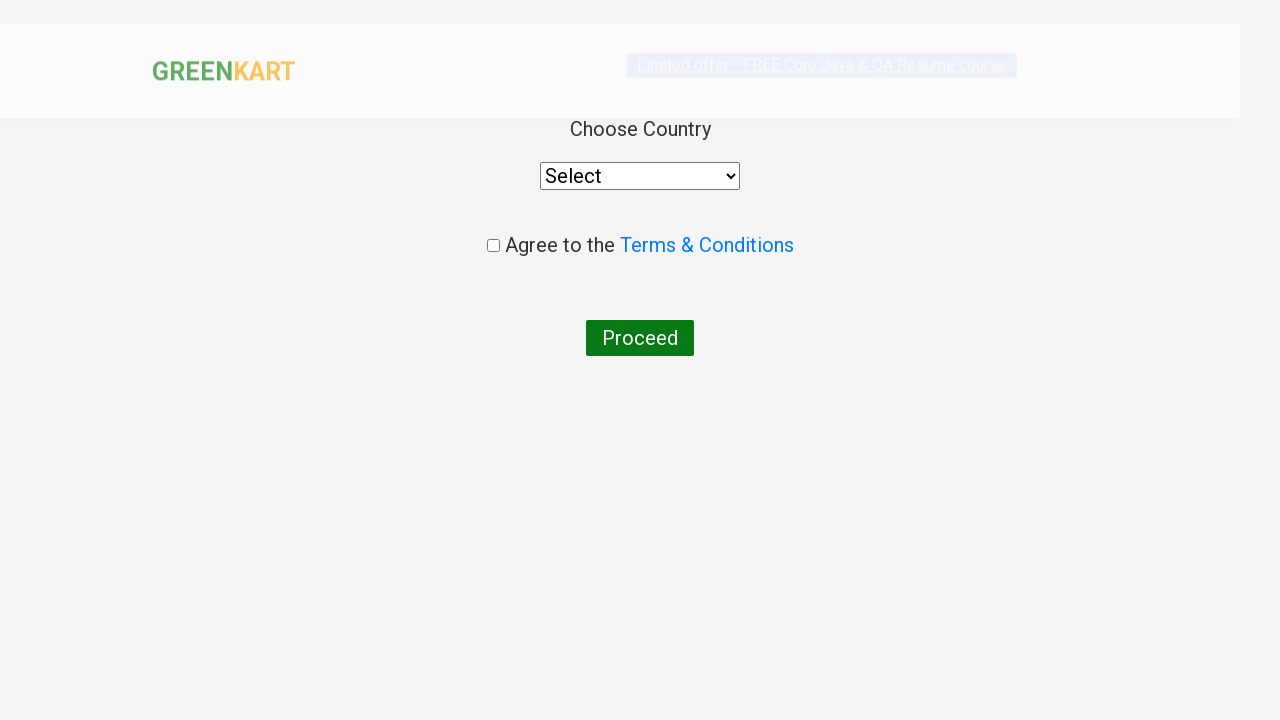

Waited for order placement form to load
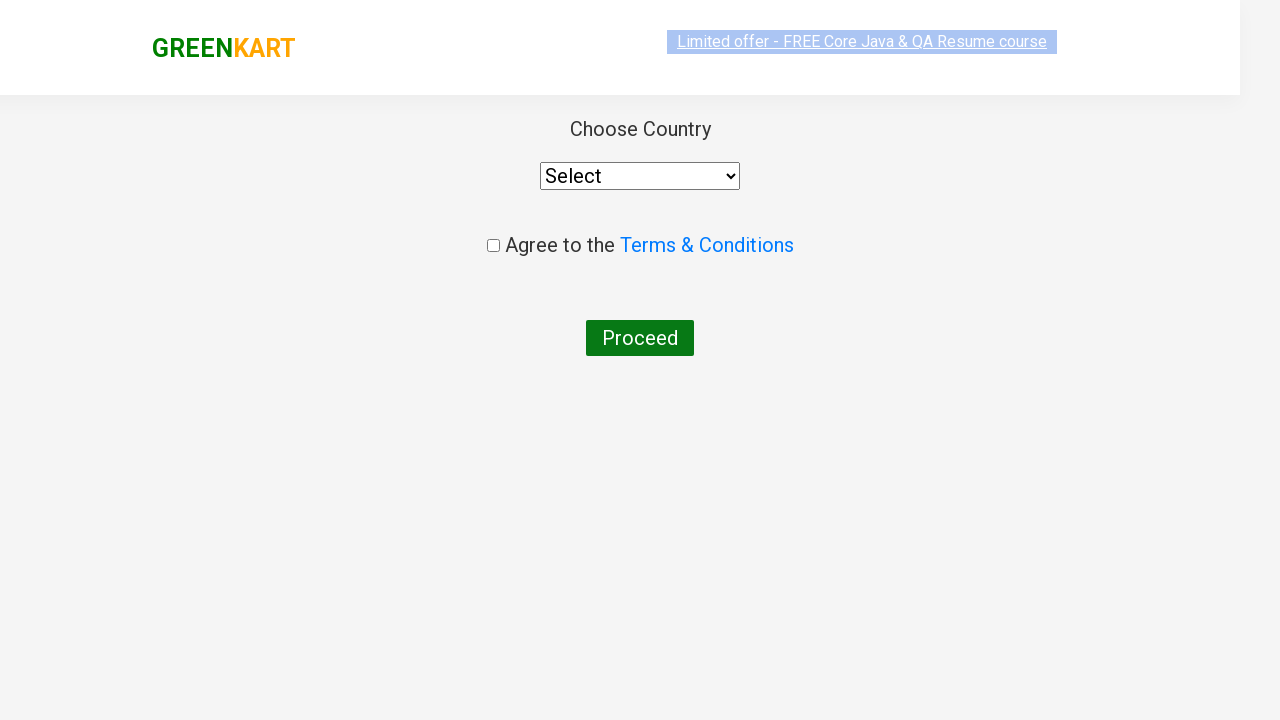

Selected 'India' from country dropdown on select[style='width: 200px;']
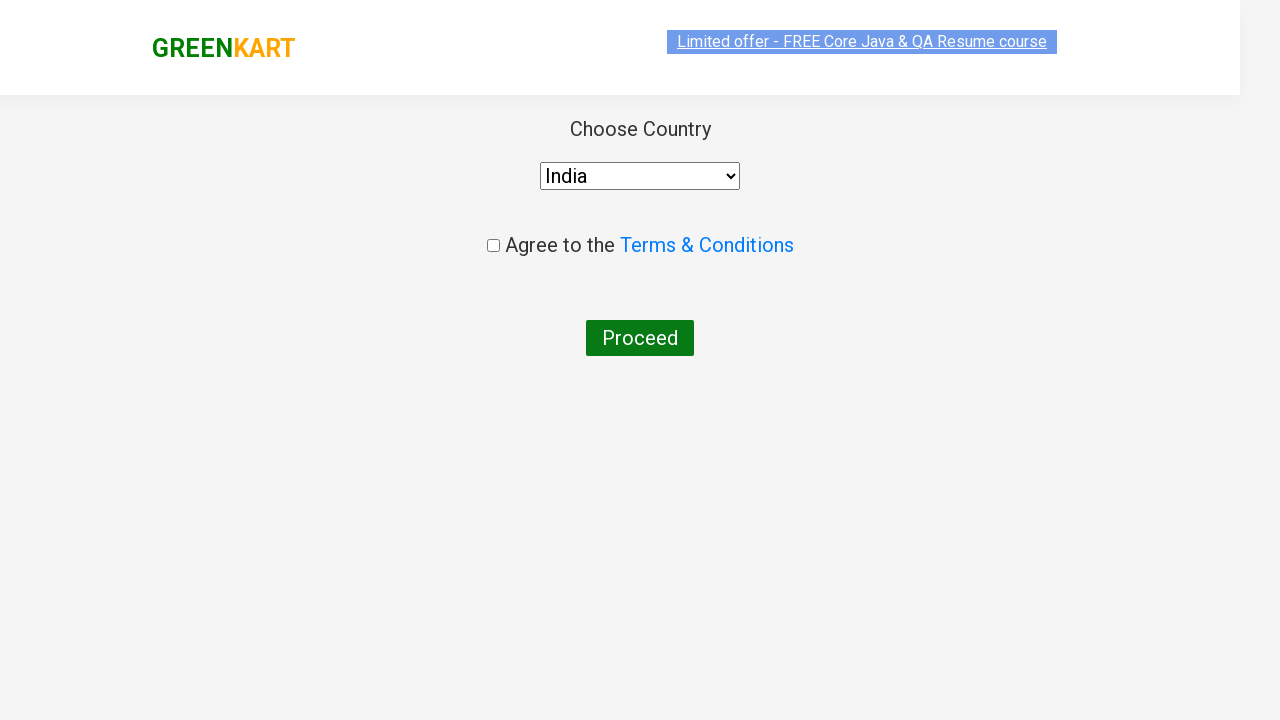

Waited after country selection
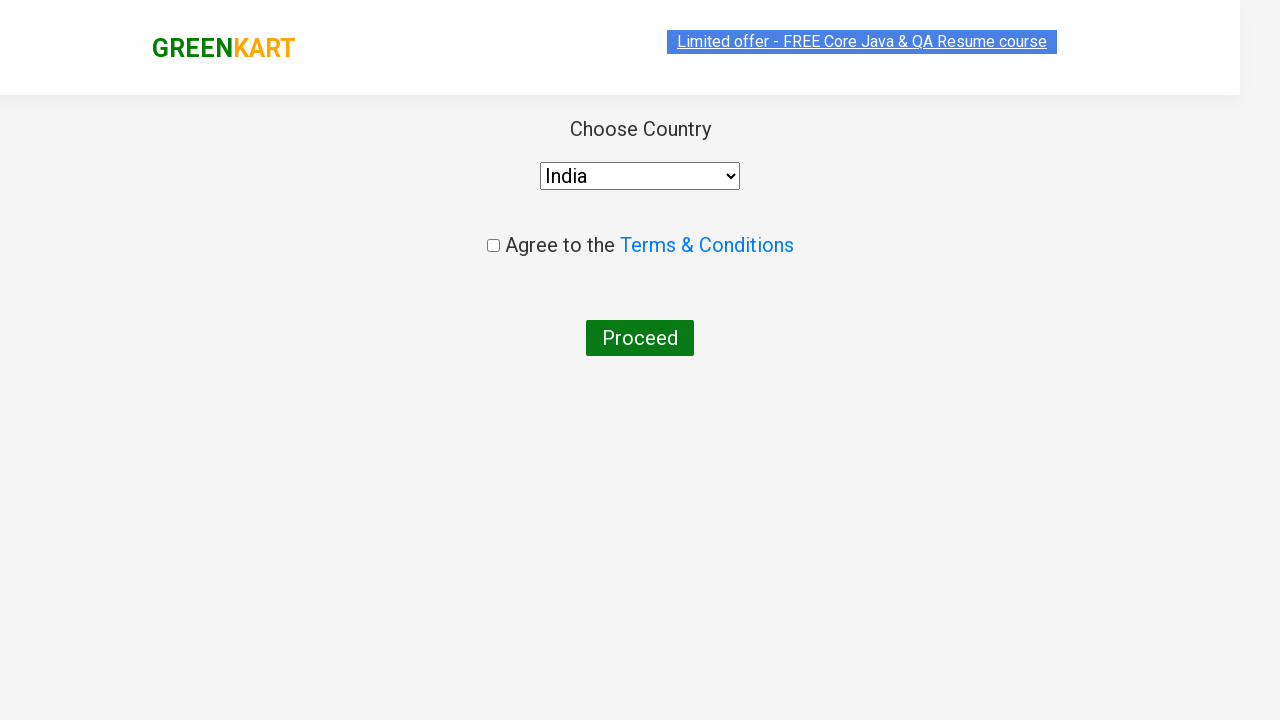

Checked terms and conditions checkbox at (493, 246) on input[type='checkbox']
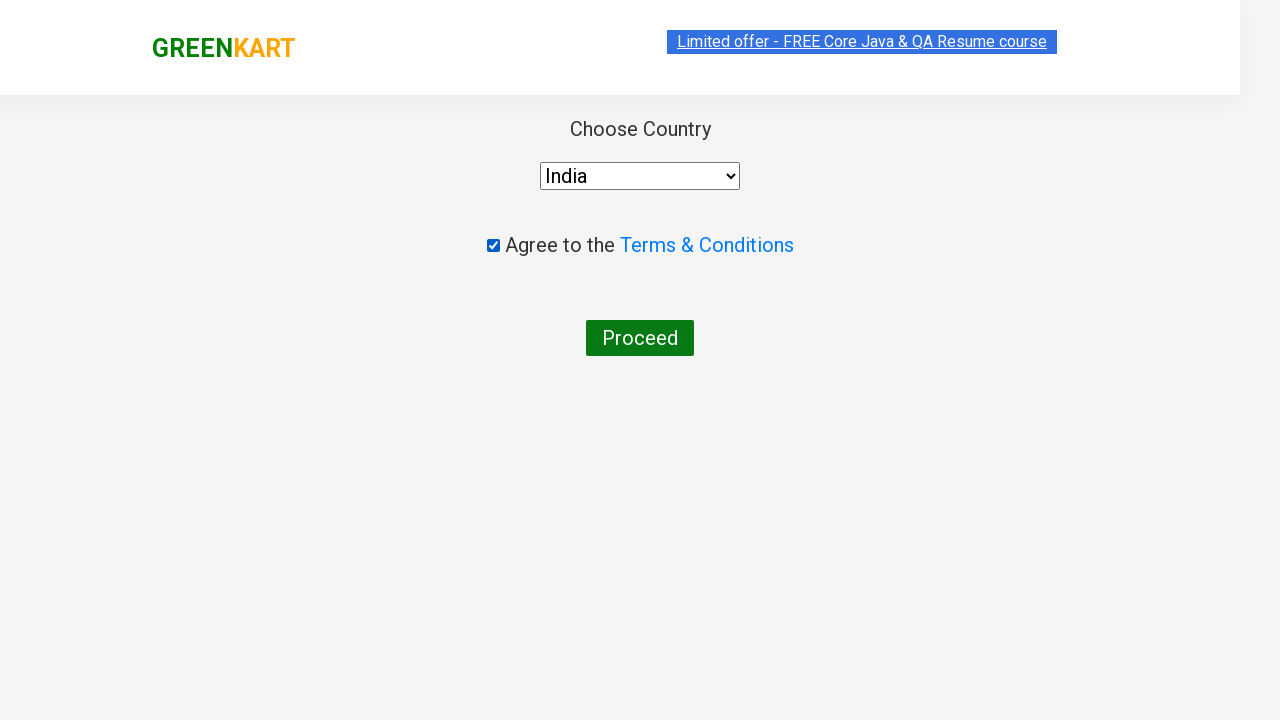

Clicked 'Proceed' button to complete order at (640, 338) on button:has-text('Proceed')
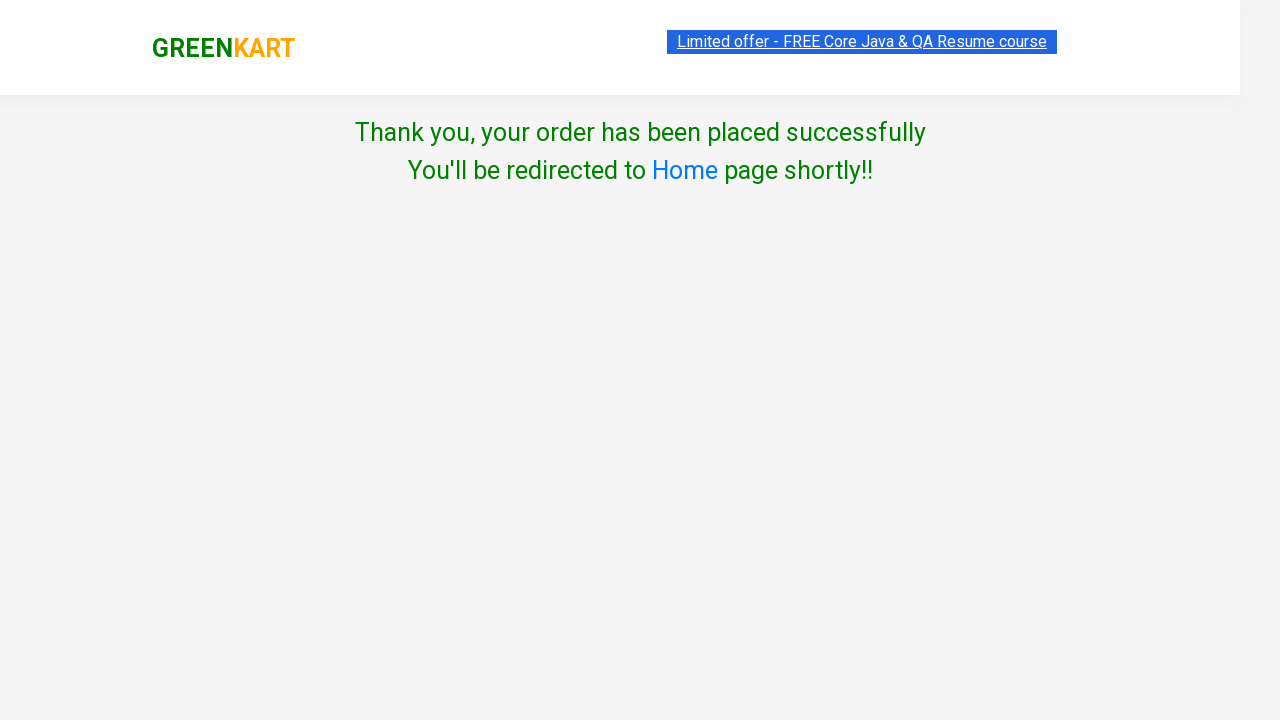

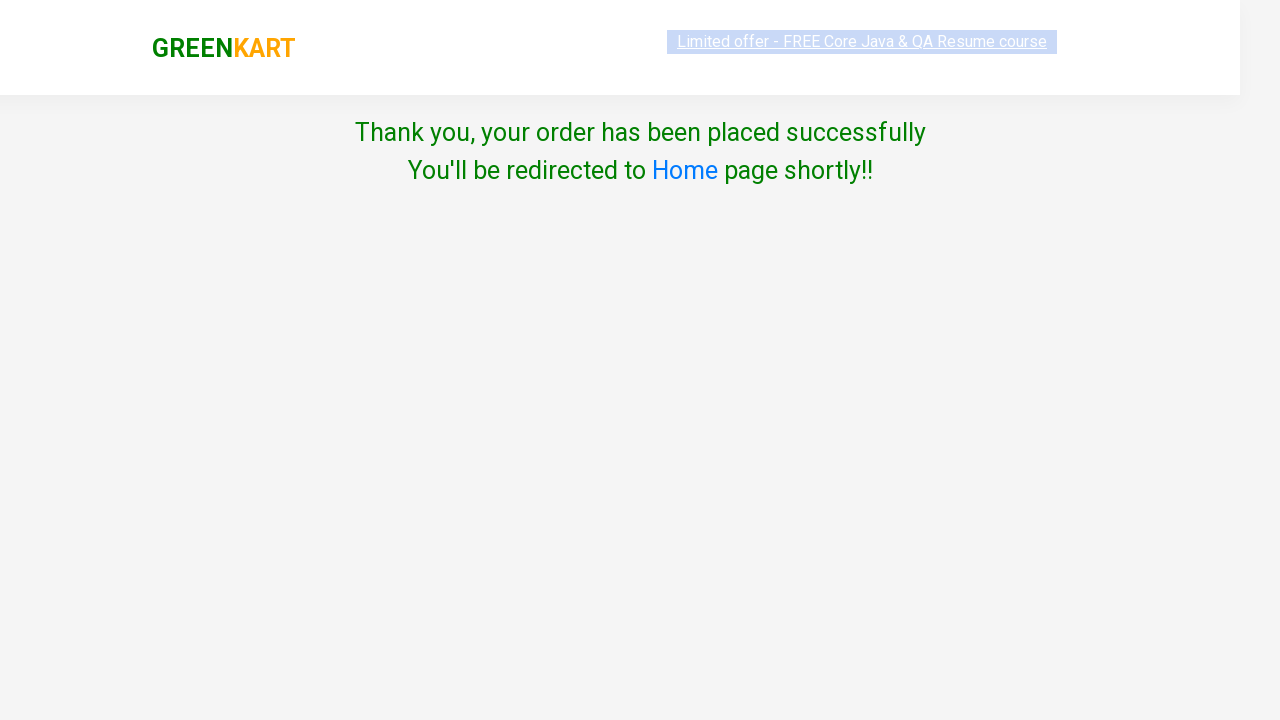